Tests dynamic dropdown functionality by clicking a multi-select dropdown, iterating through the available language options, and selecting "Polish" from the list.

Starting URL: http://demo.automationtesting.in/Register.html

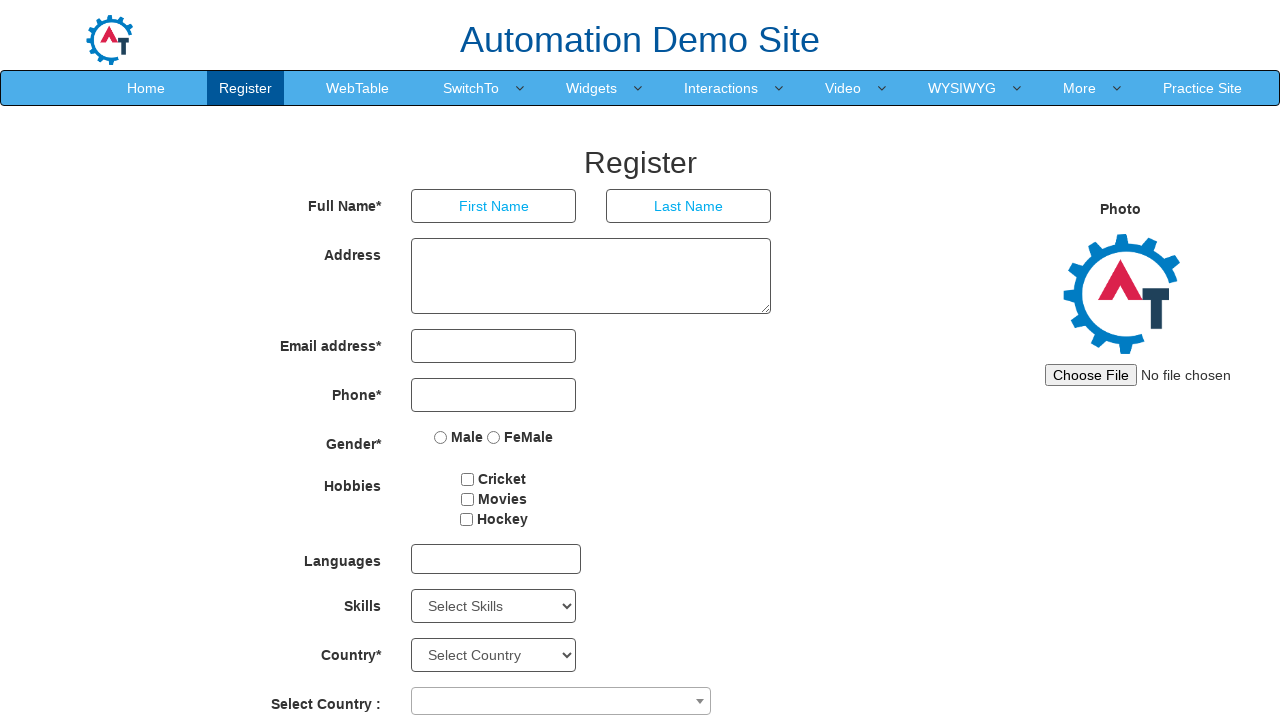

Waited 2 seconds for page to load
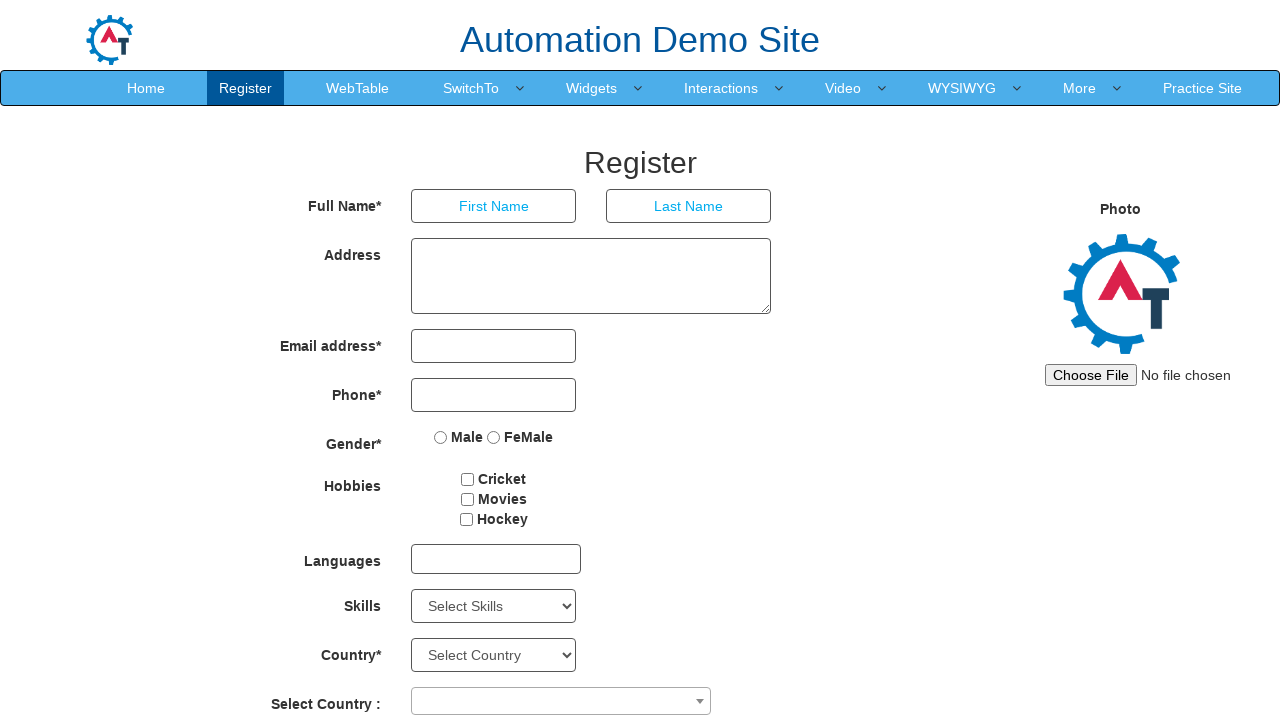

Clicked on multi-select dropdown to open it at (496, 559) on #msdd
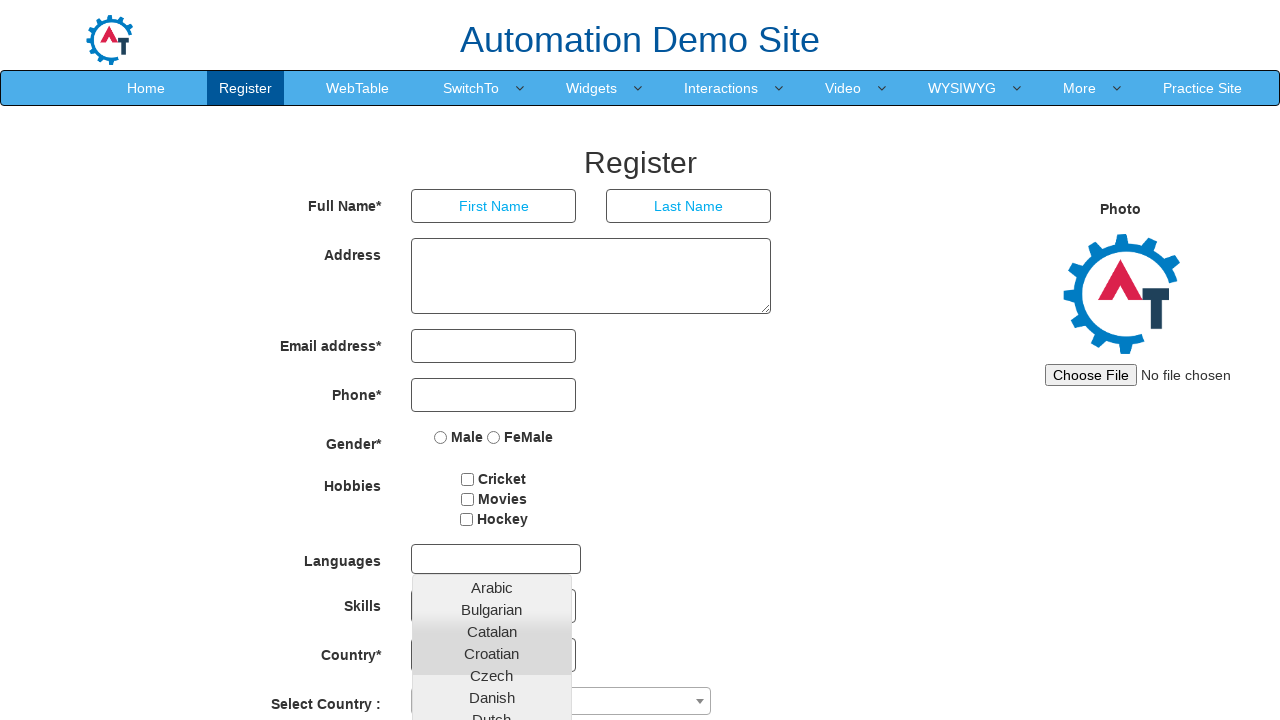

Dropdown options became visible
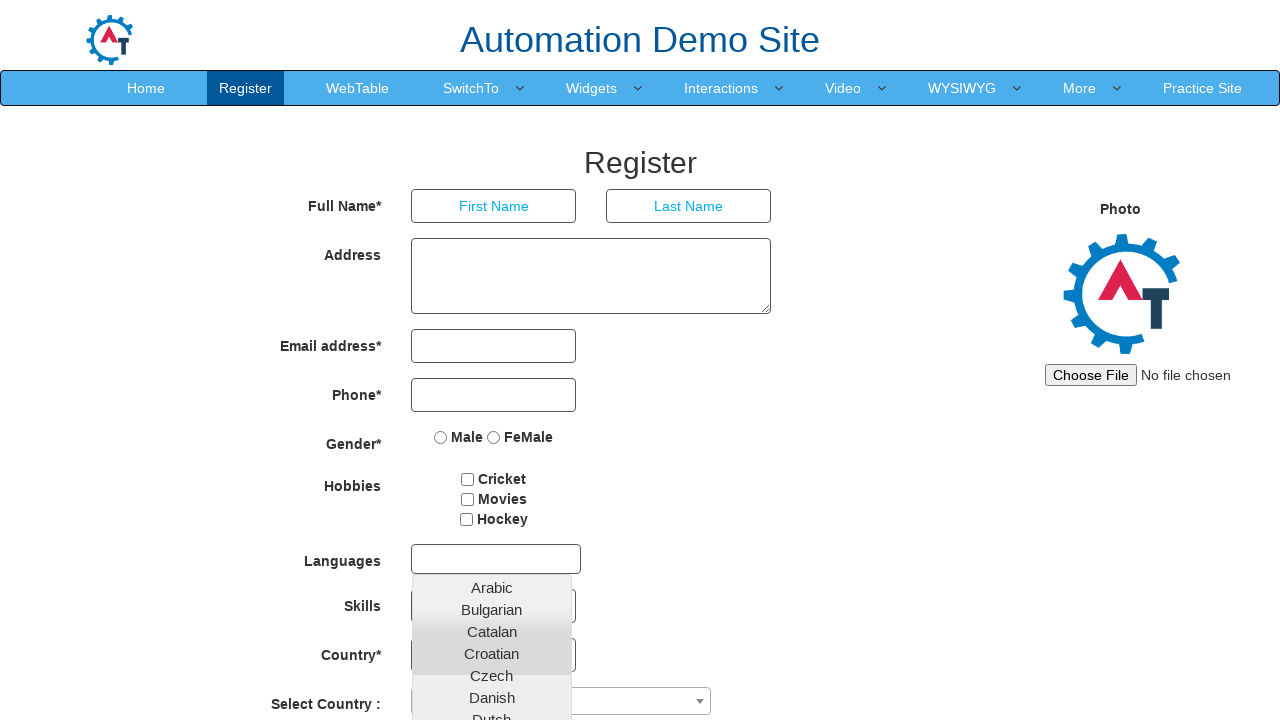

Retrieved all dropdown options
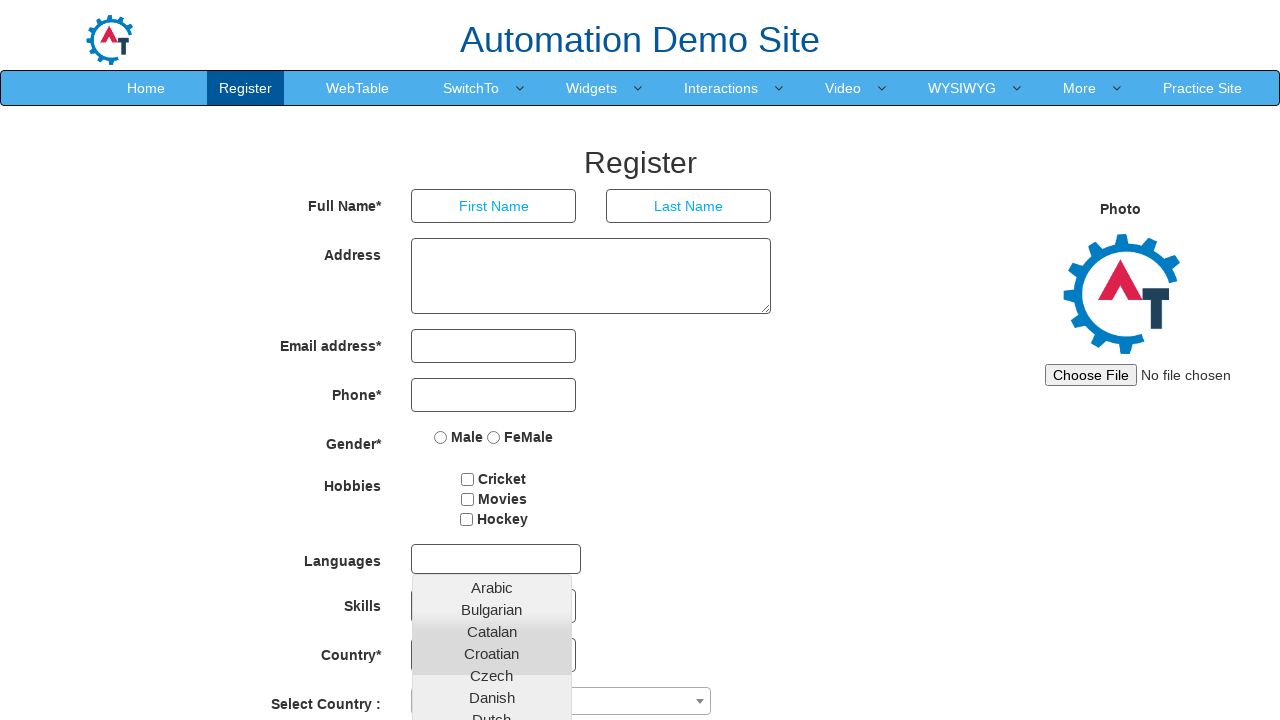

Selected 'Polish' from dropdown options at (492, 688) on li.ng-scope a.ui-corner-all >> nth=27
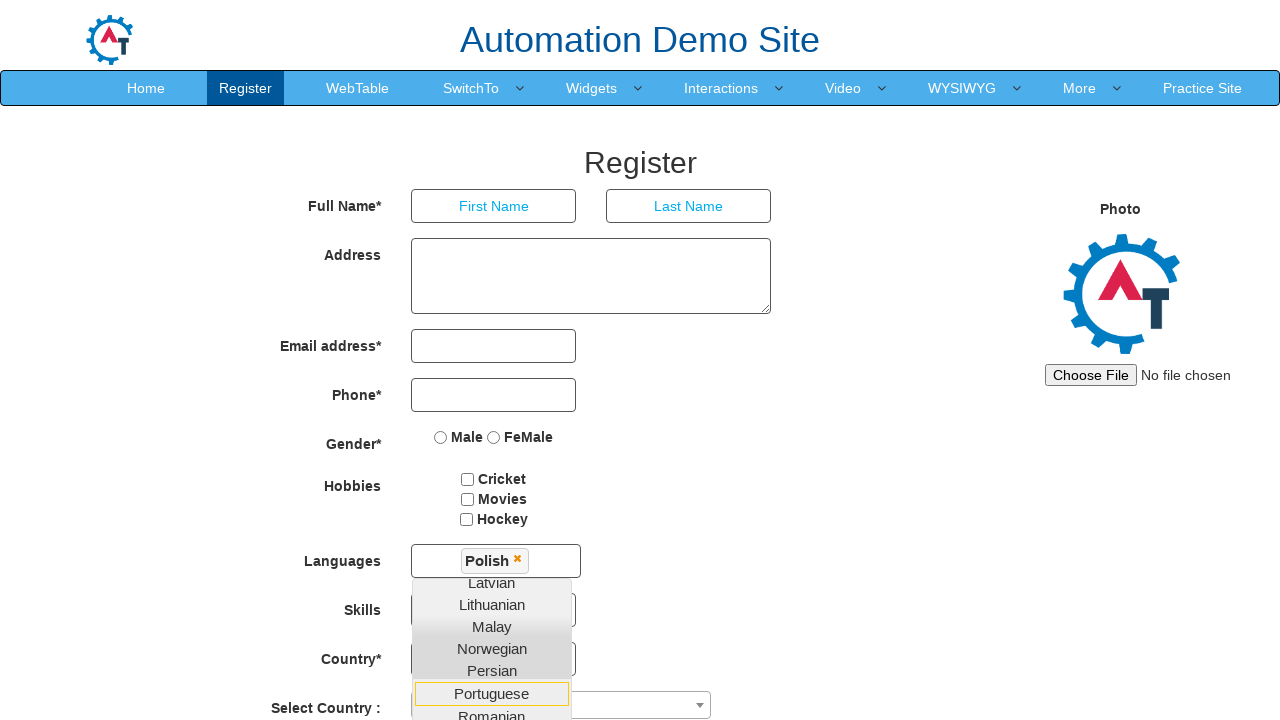

Pressed Enter to confirm selection
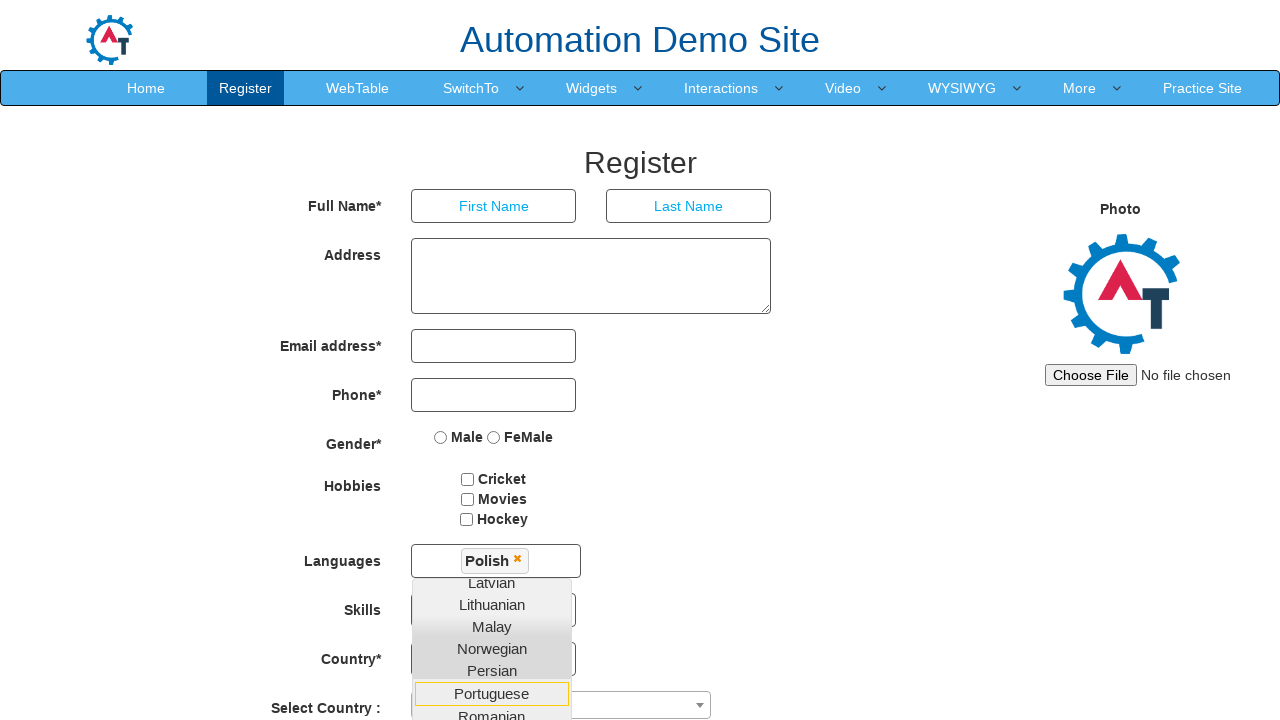

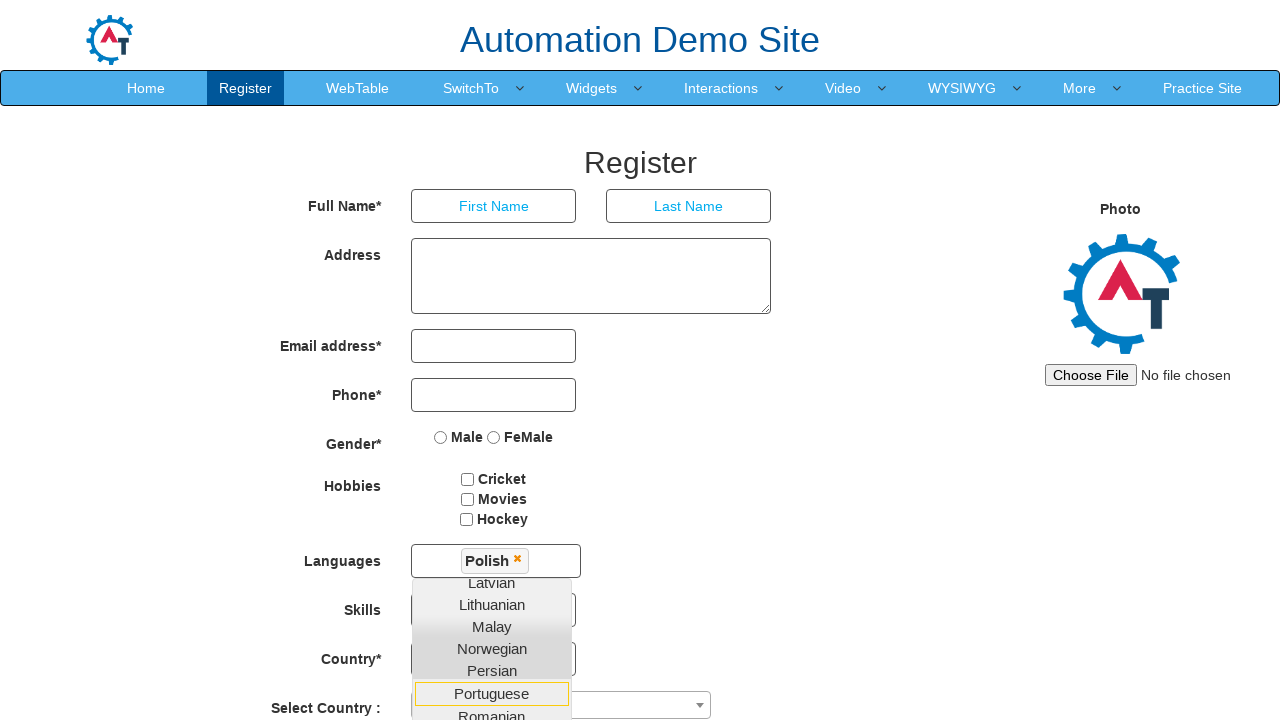